Tests that all sections of the Arquillian website are reachable by navigating to each section URL and verifying the page title matches the expected value.

Starting URL: http://arquillian.org/

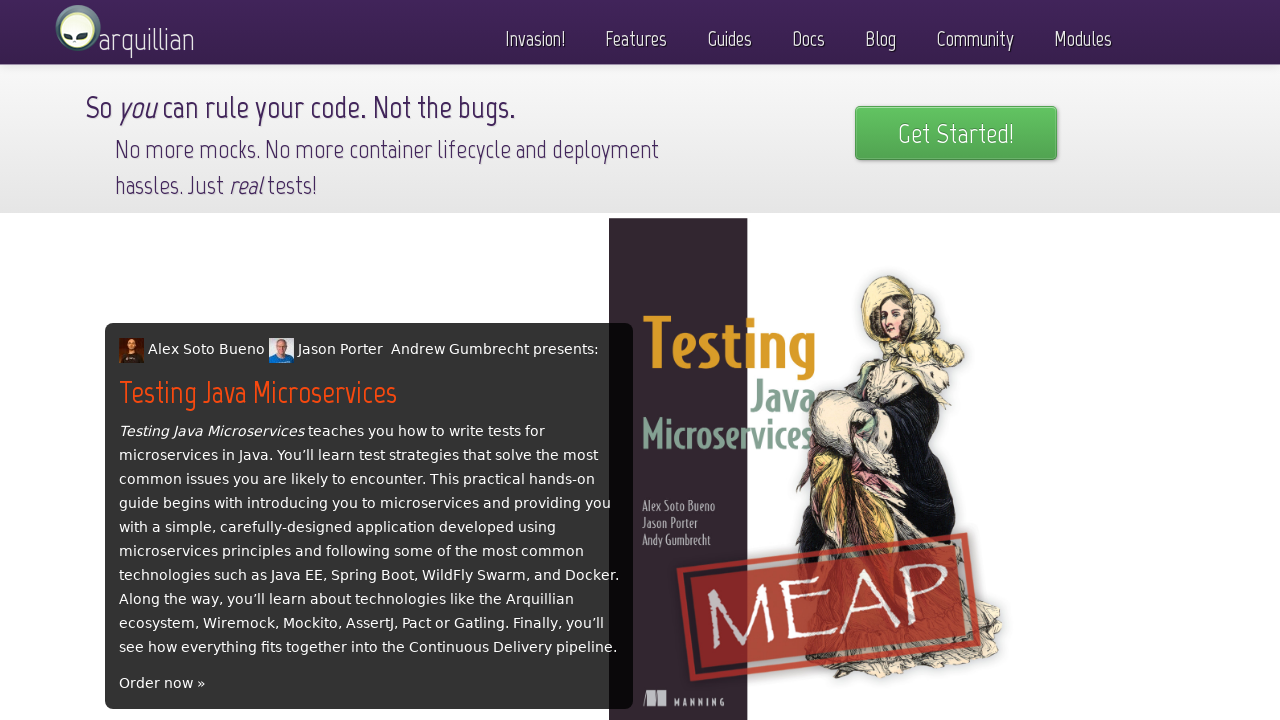

Verified homepage title is 'Arquillian · Write Real Tests'
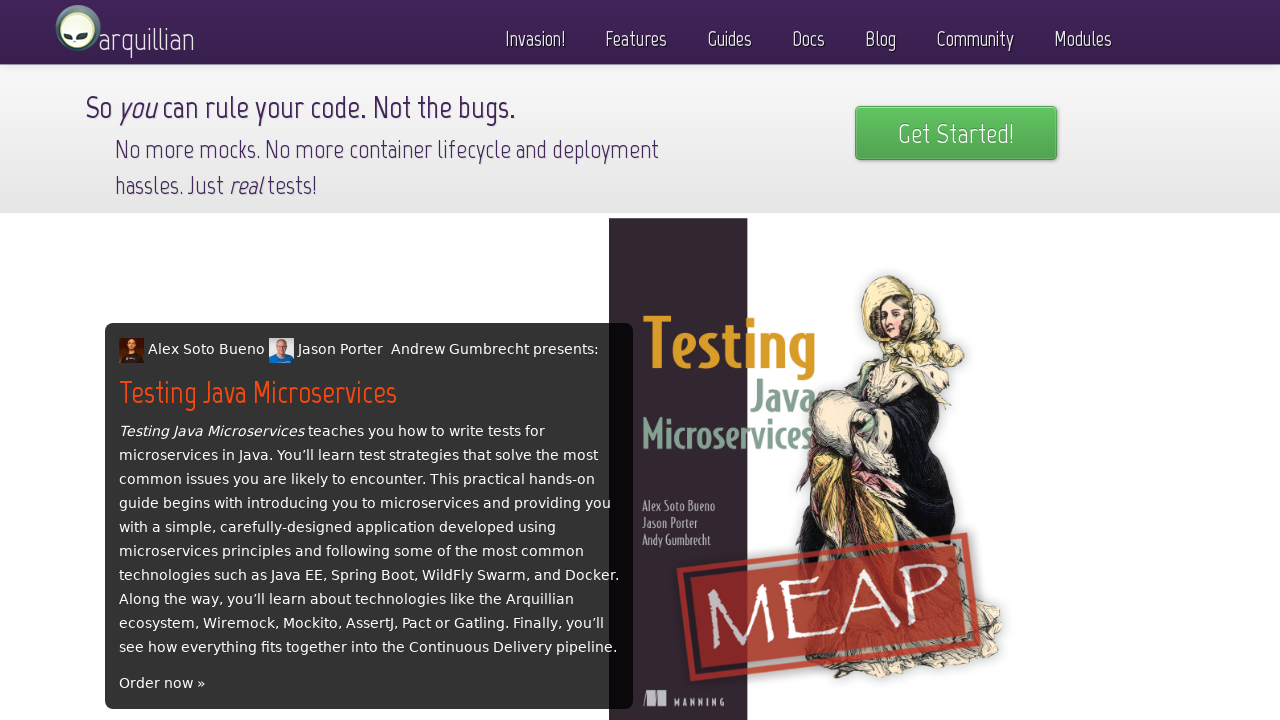

Navigated to Arquillian Invasion page
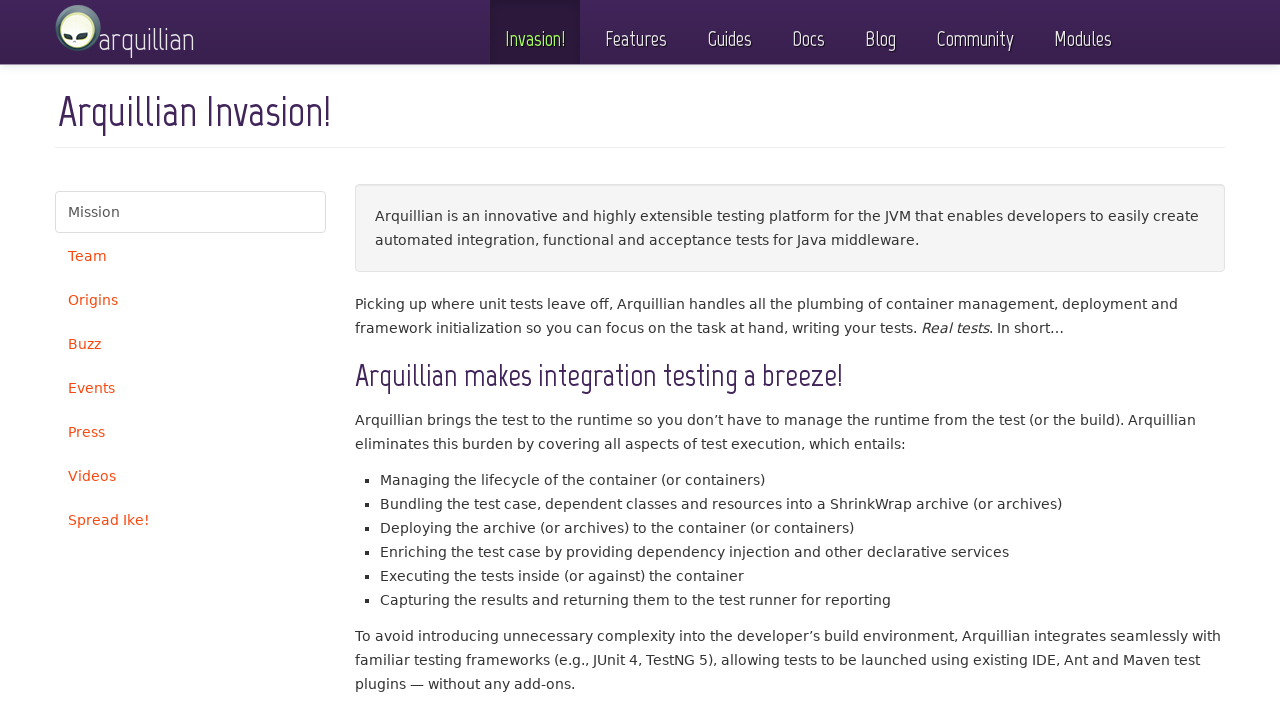

Verified Invasion page title is 'Arquillian Invasion! · Arquillian'
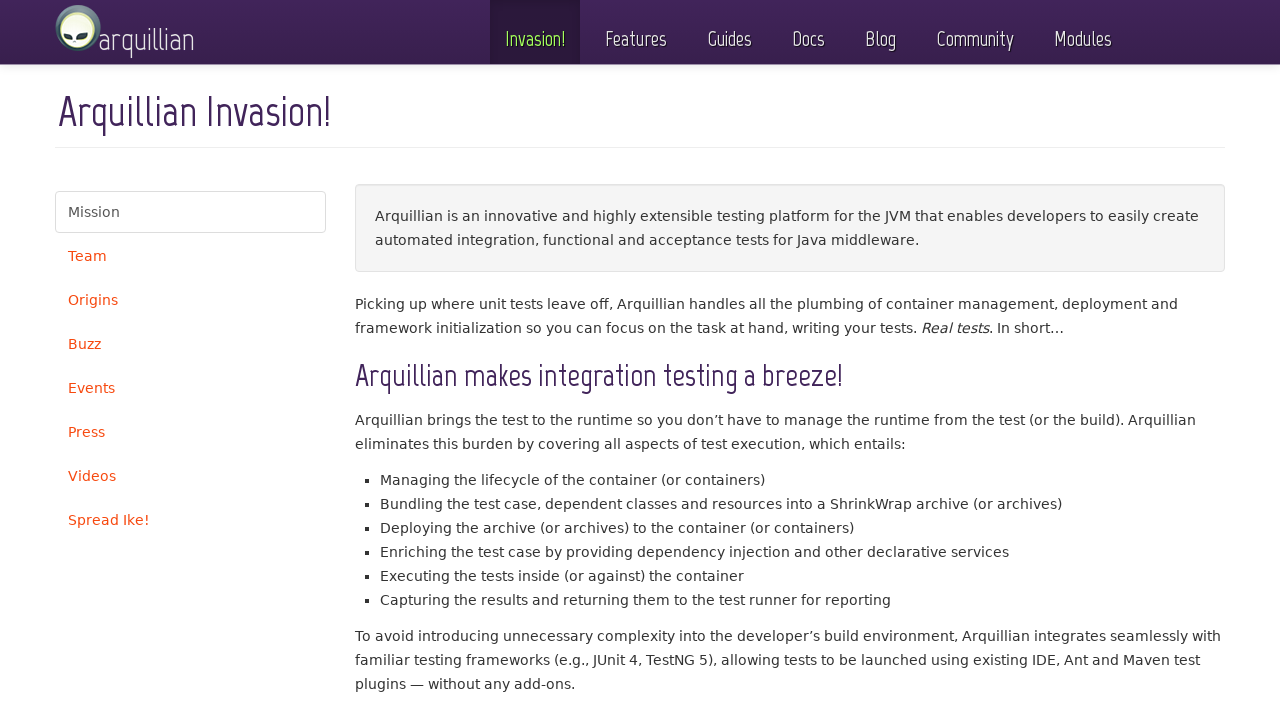

Navigated to Features page
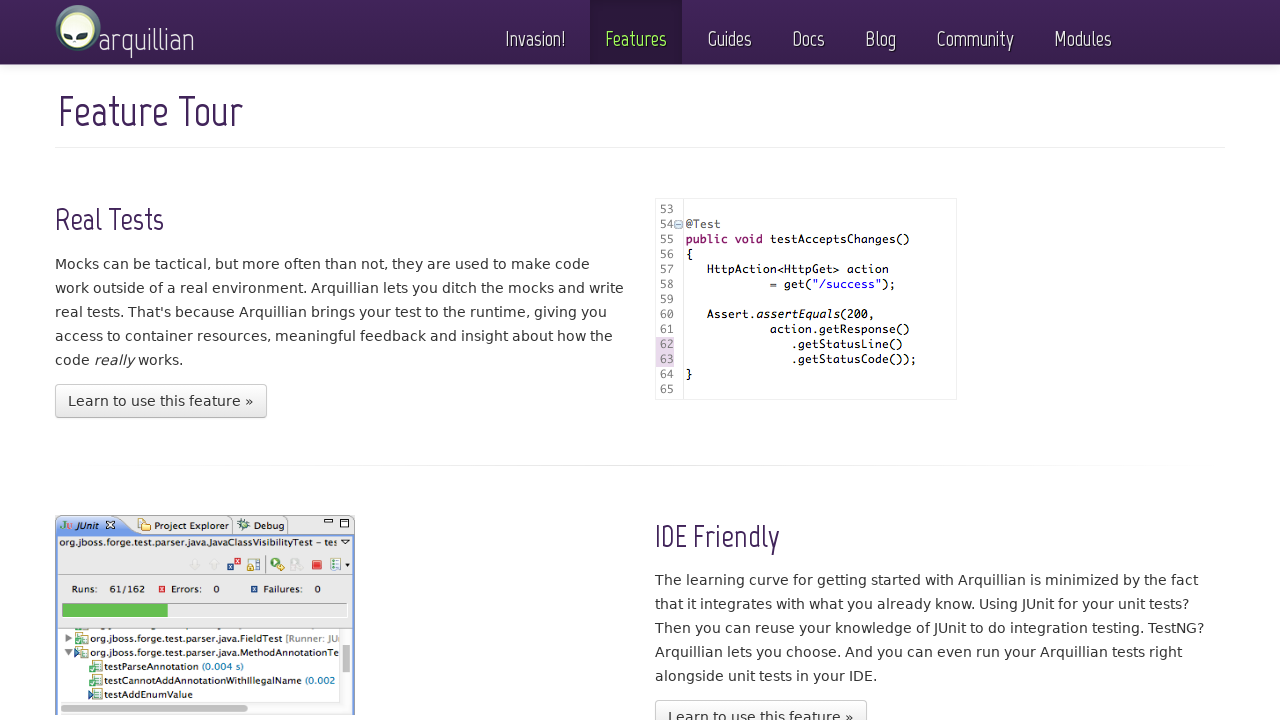

Verified Features page title is 'Feature Tour · Arquillian'
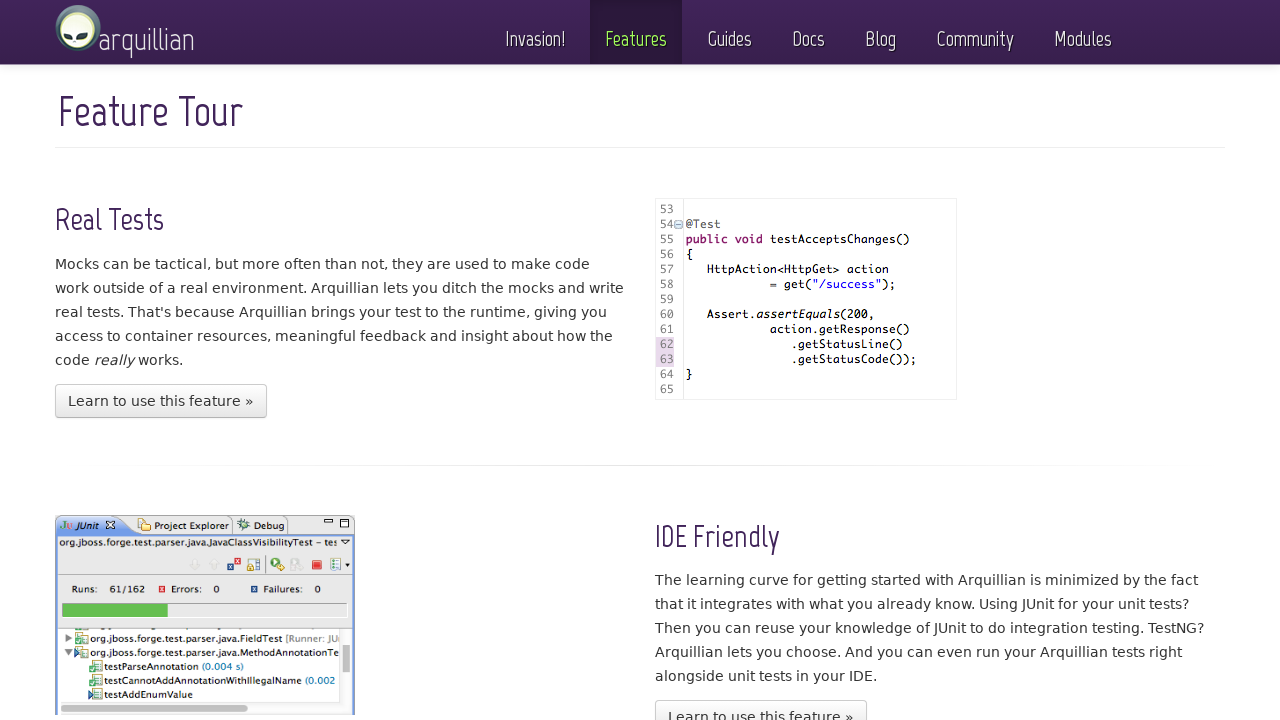

Navigated to Guides page
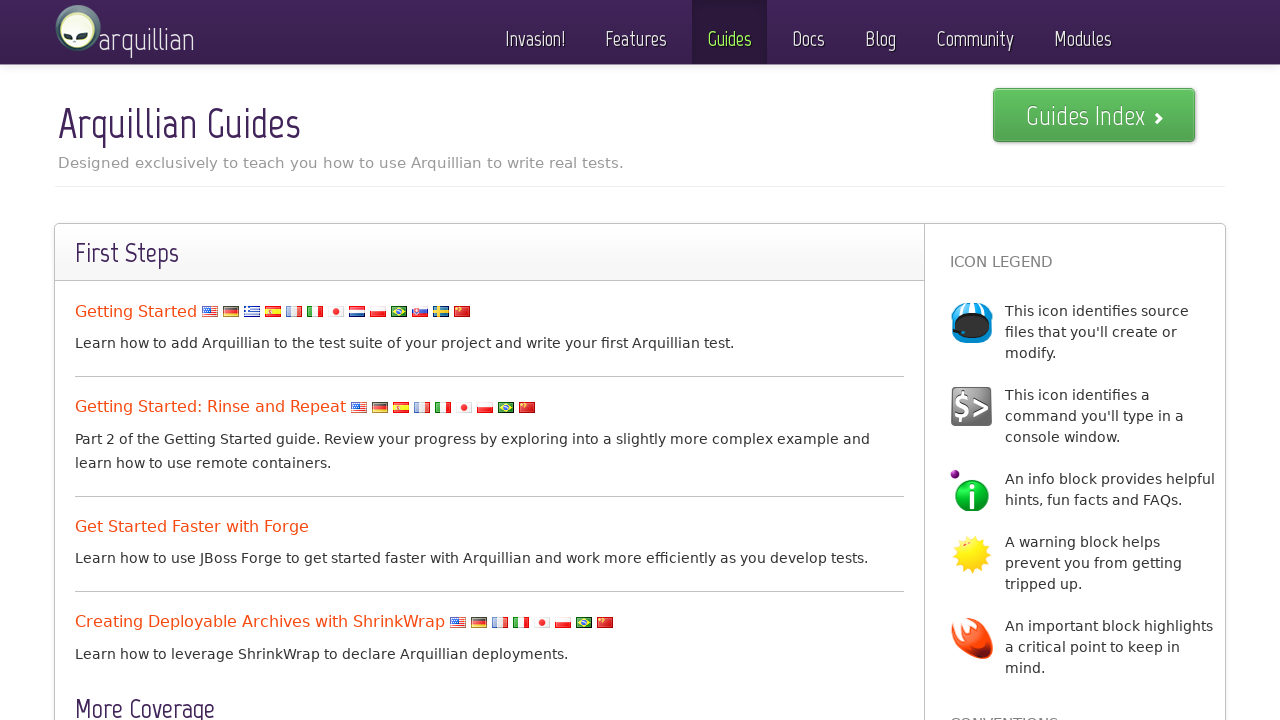

Verified Guides page title is 'Guides · Arquillian'
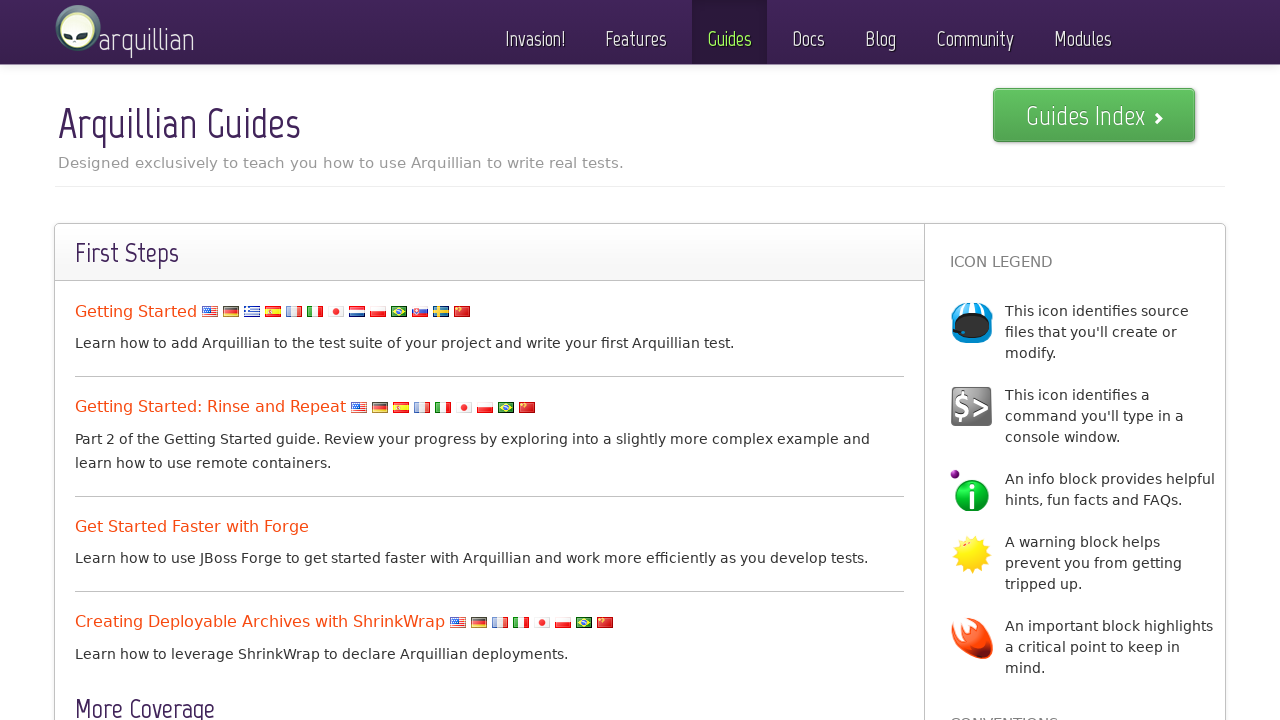

Navigated to Documentation page
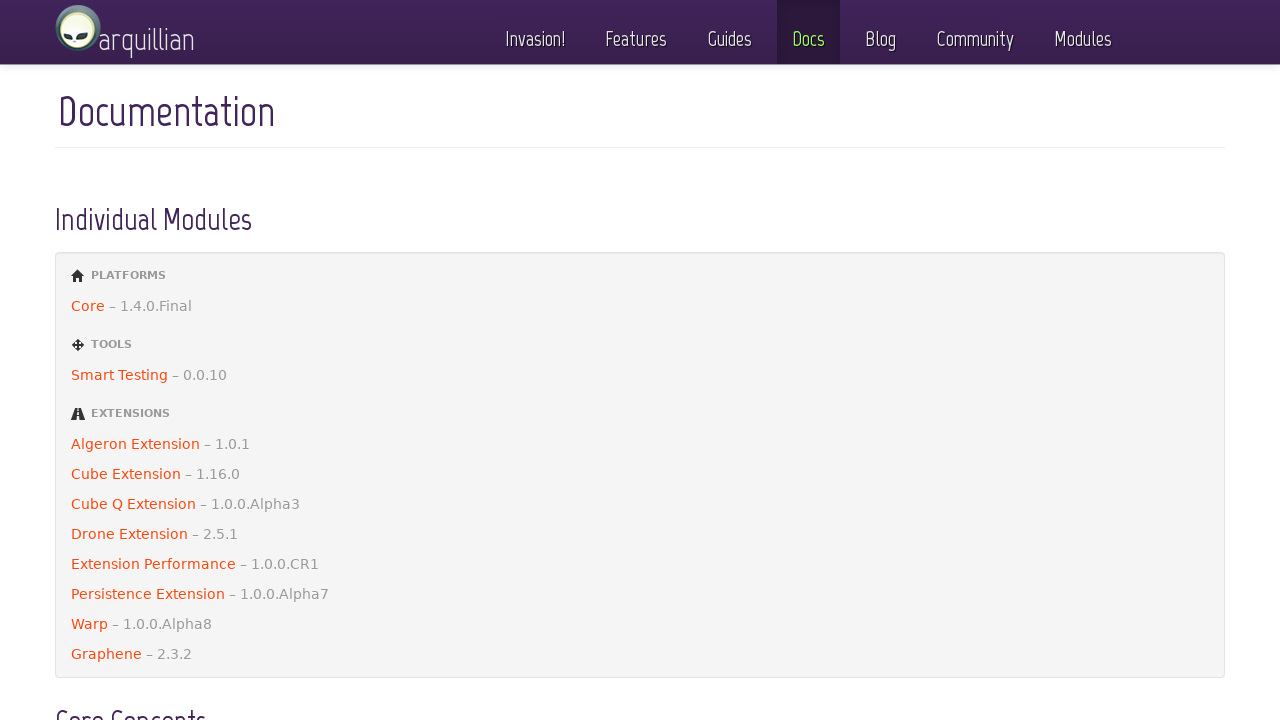

Verified Documentation page title is 'Documentation · Arquillian'
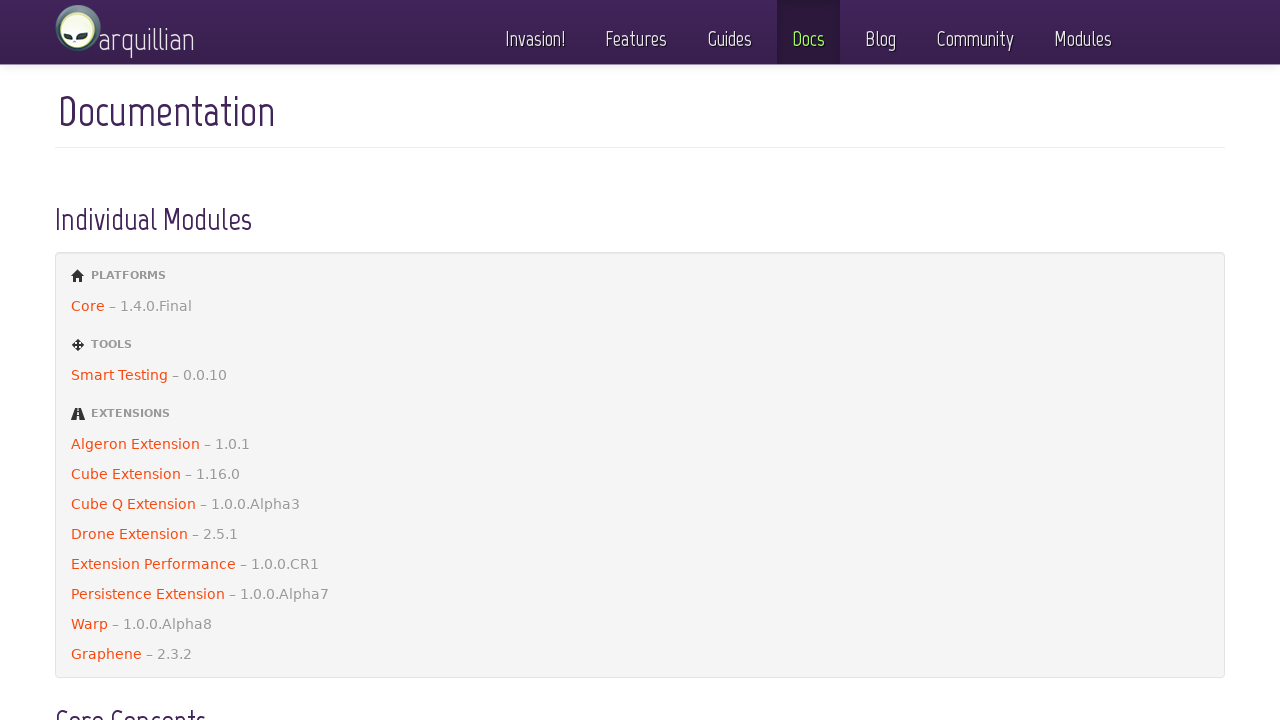

Navigated to Blog page
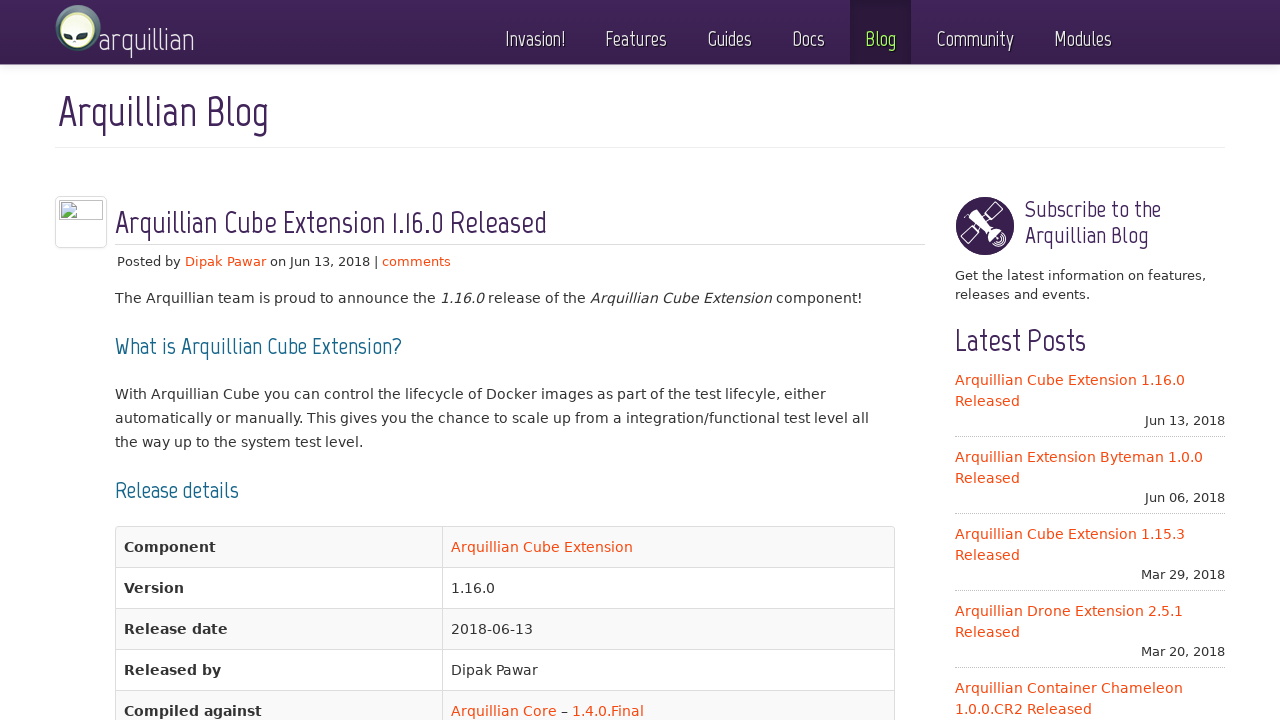

Verified Blog page title is 'Arquillian Blog · Arquillian'
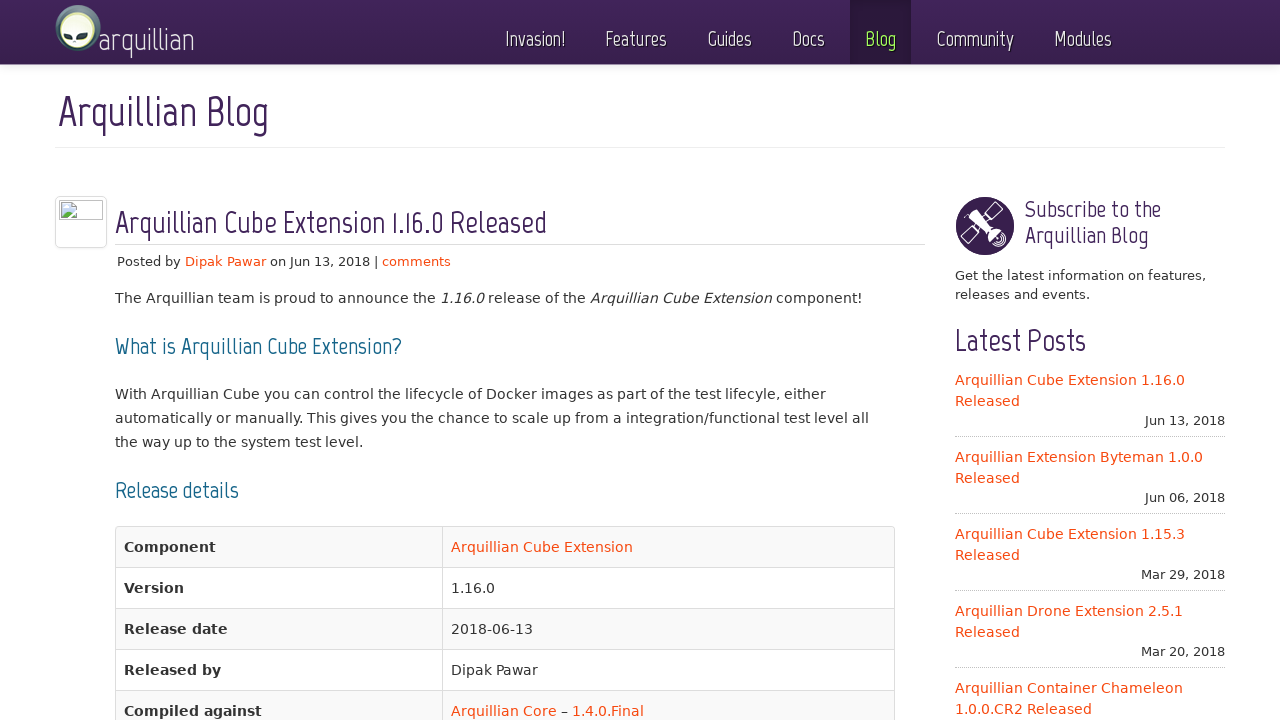

Navigated to Community page
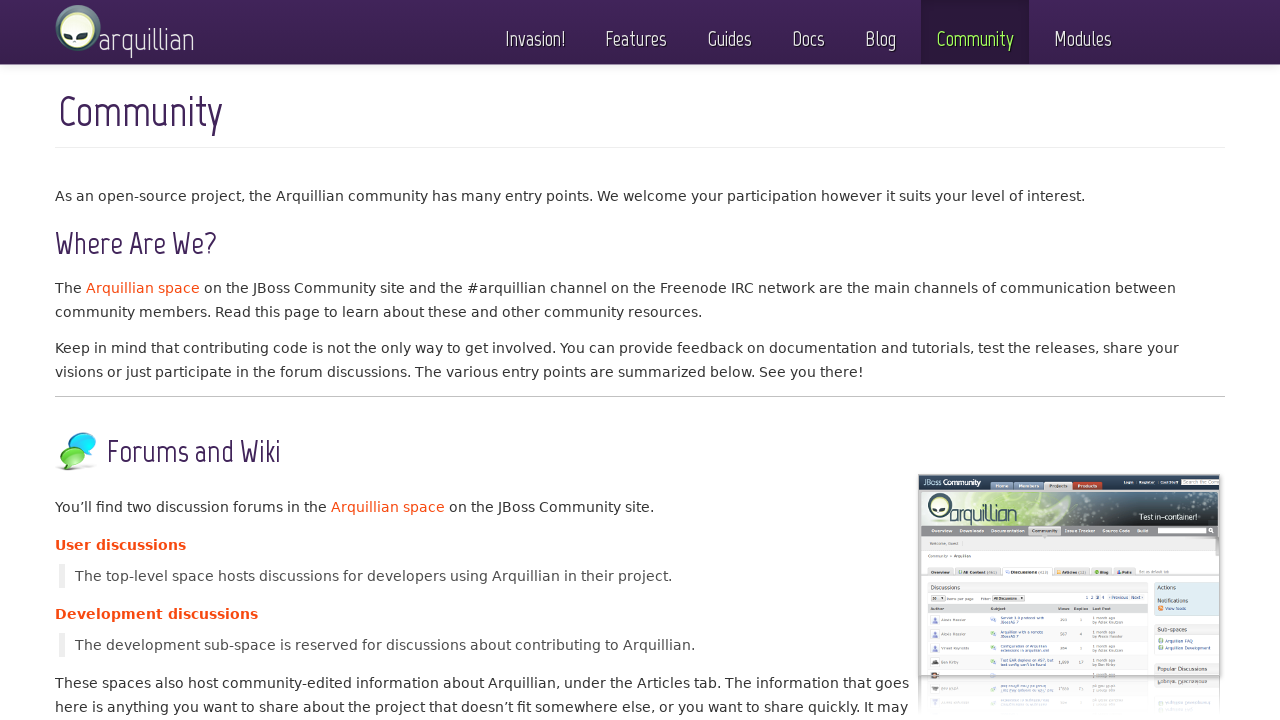

Verified Community page title is 'Community · Arquillian'
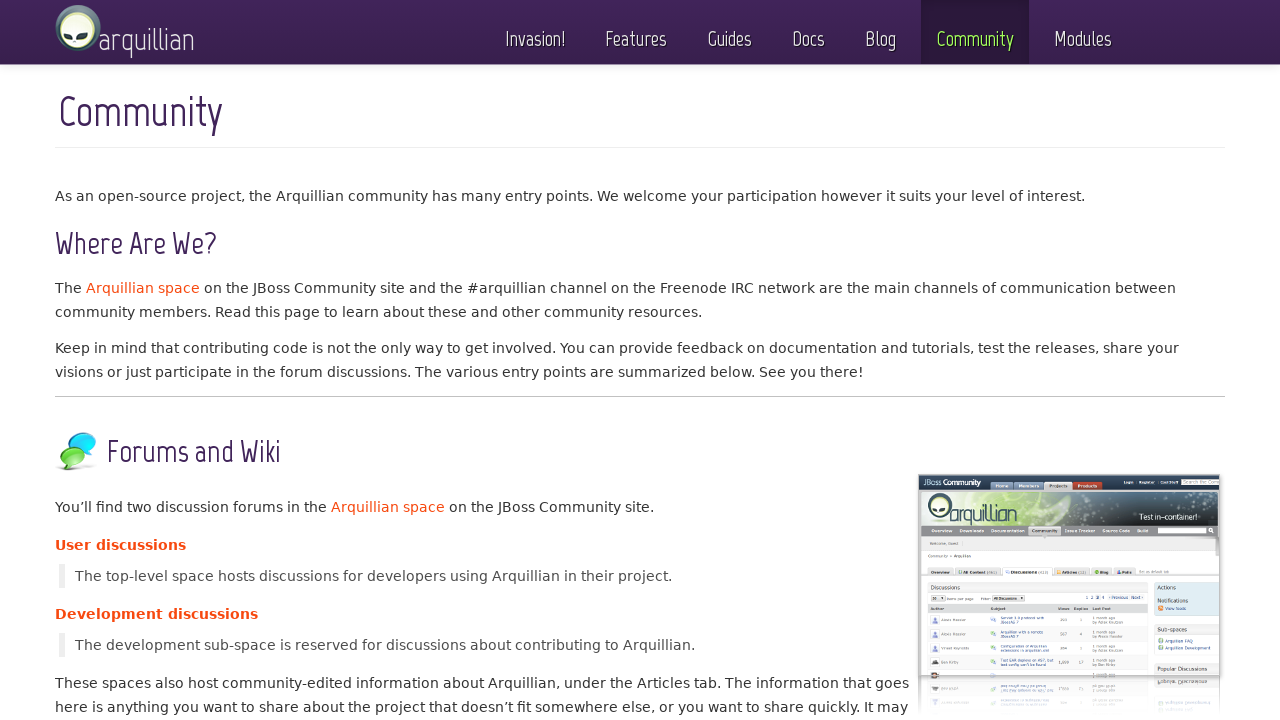

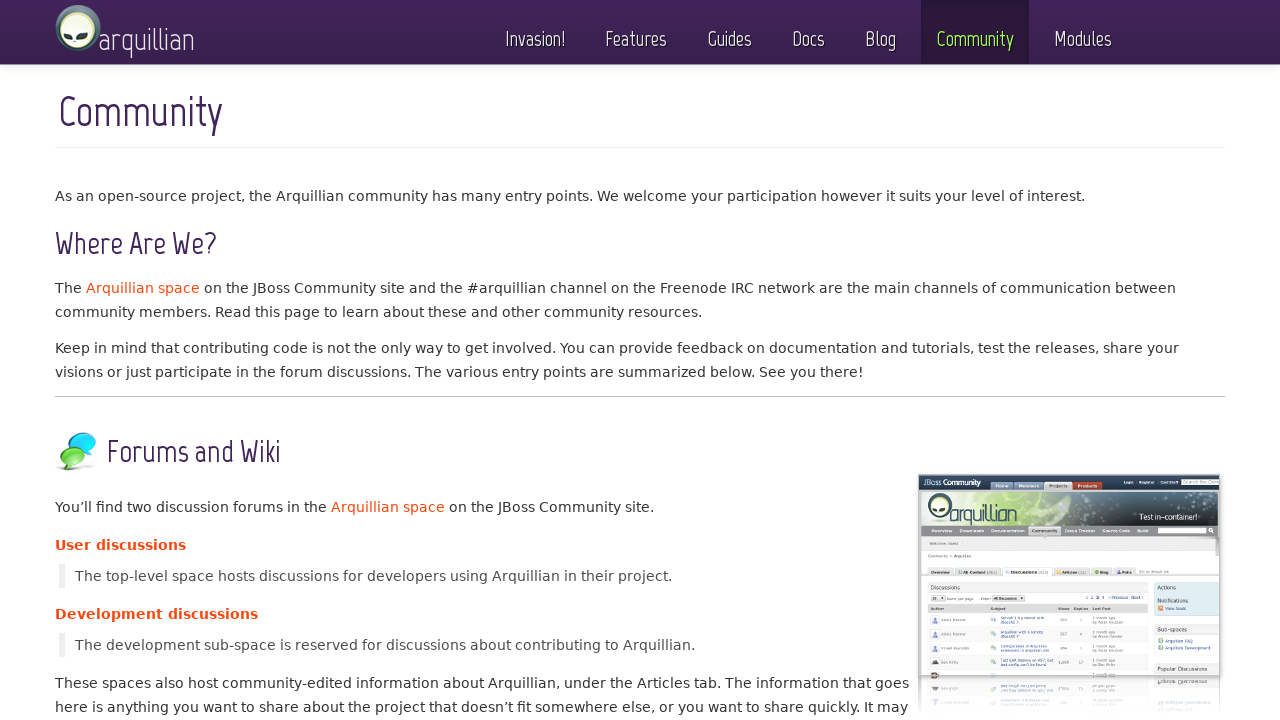